Navigates to a page with images and checks if images are properly loaded by evaluating their naturalWidth property.

Starting URL: https://the-internet.herokuapp.com/broken_images

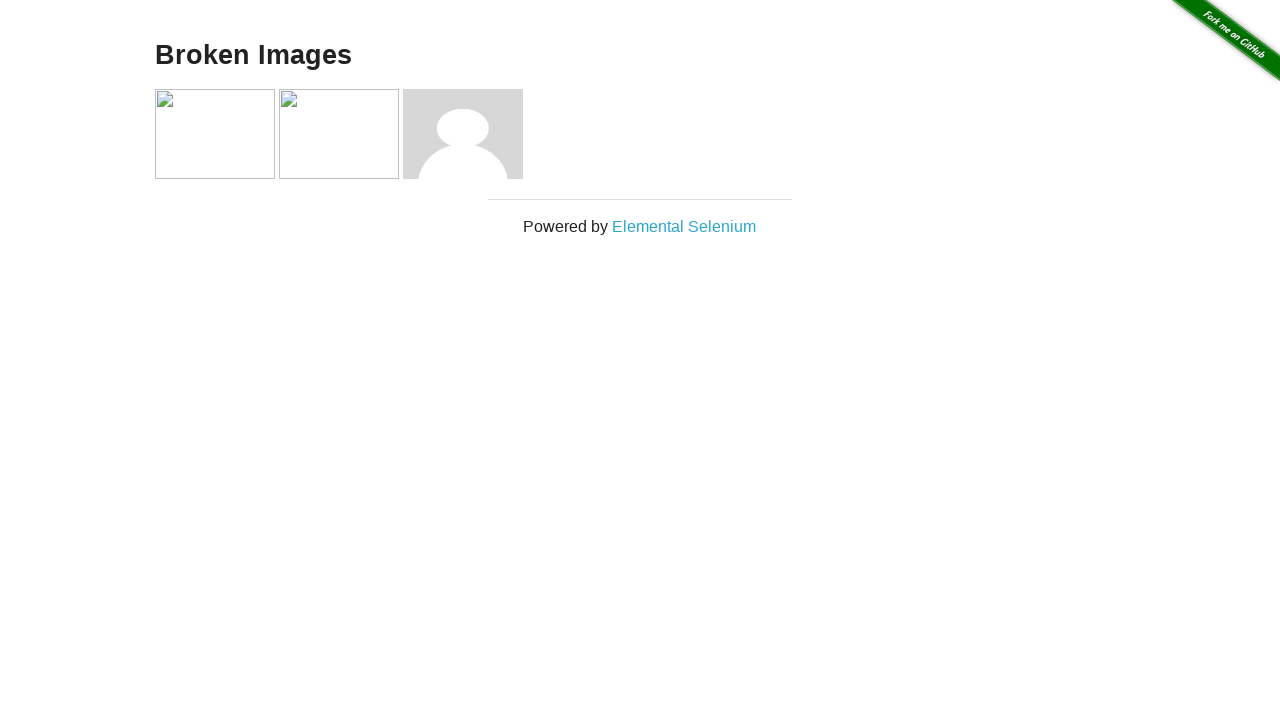

Set viewport size to 1920x1080
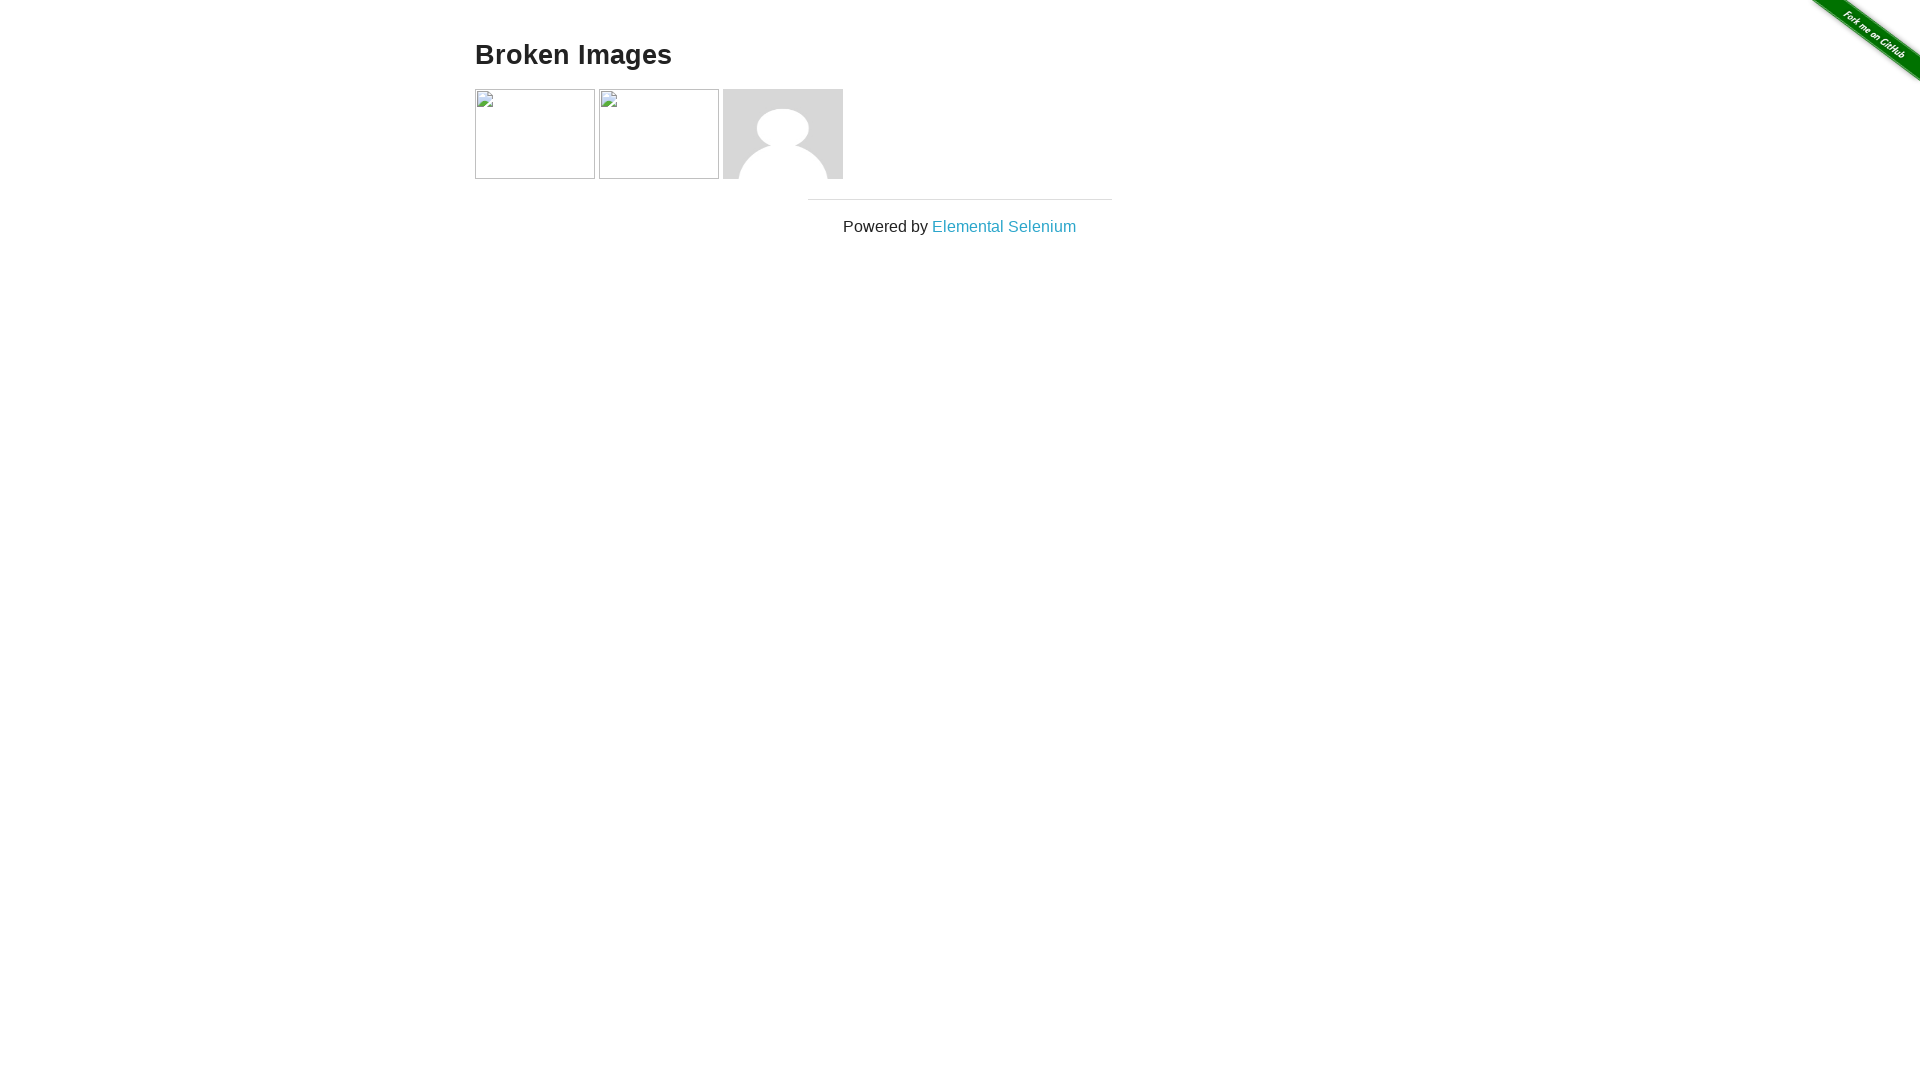

Page loaded completely (networkidle state)
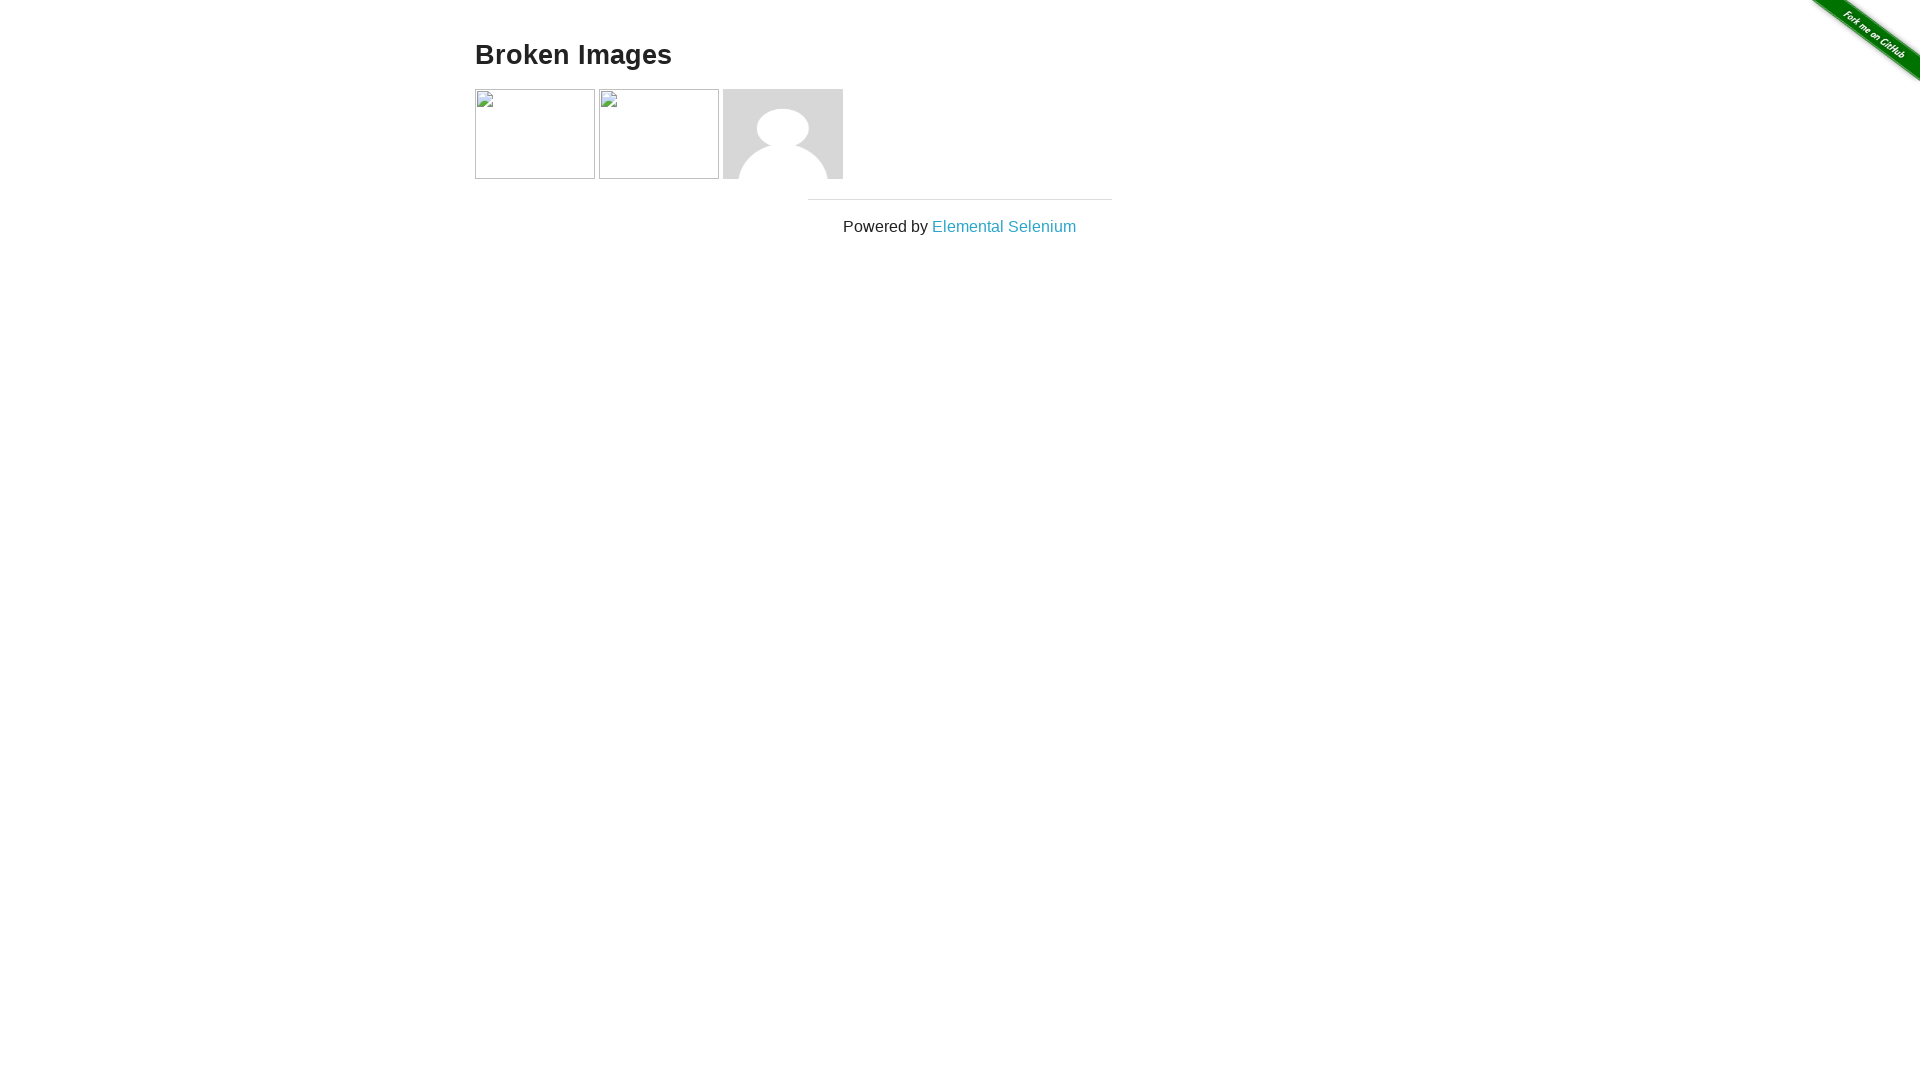

Located all img elements on the page
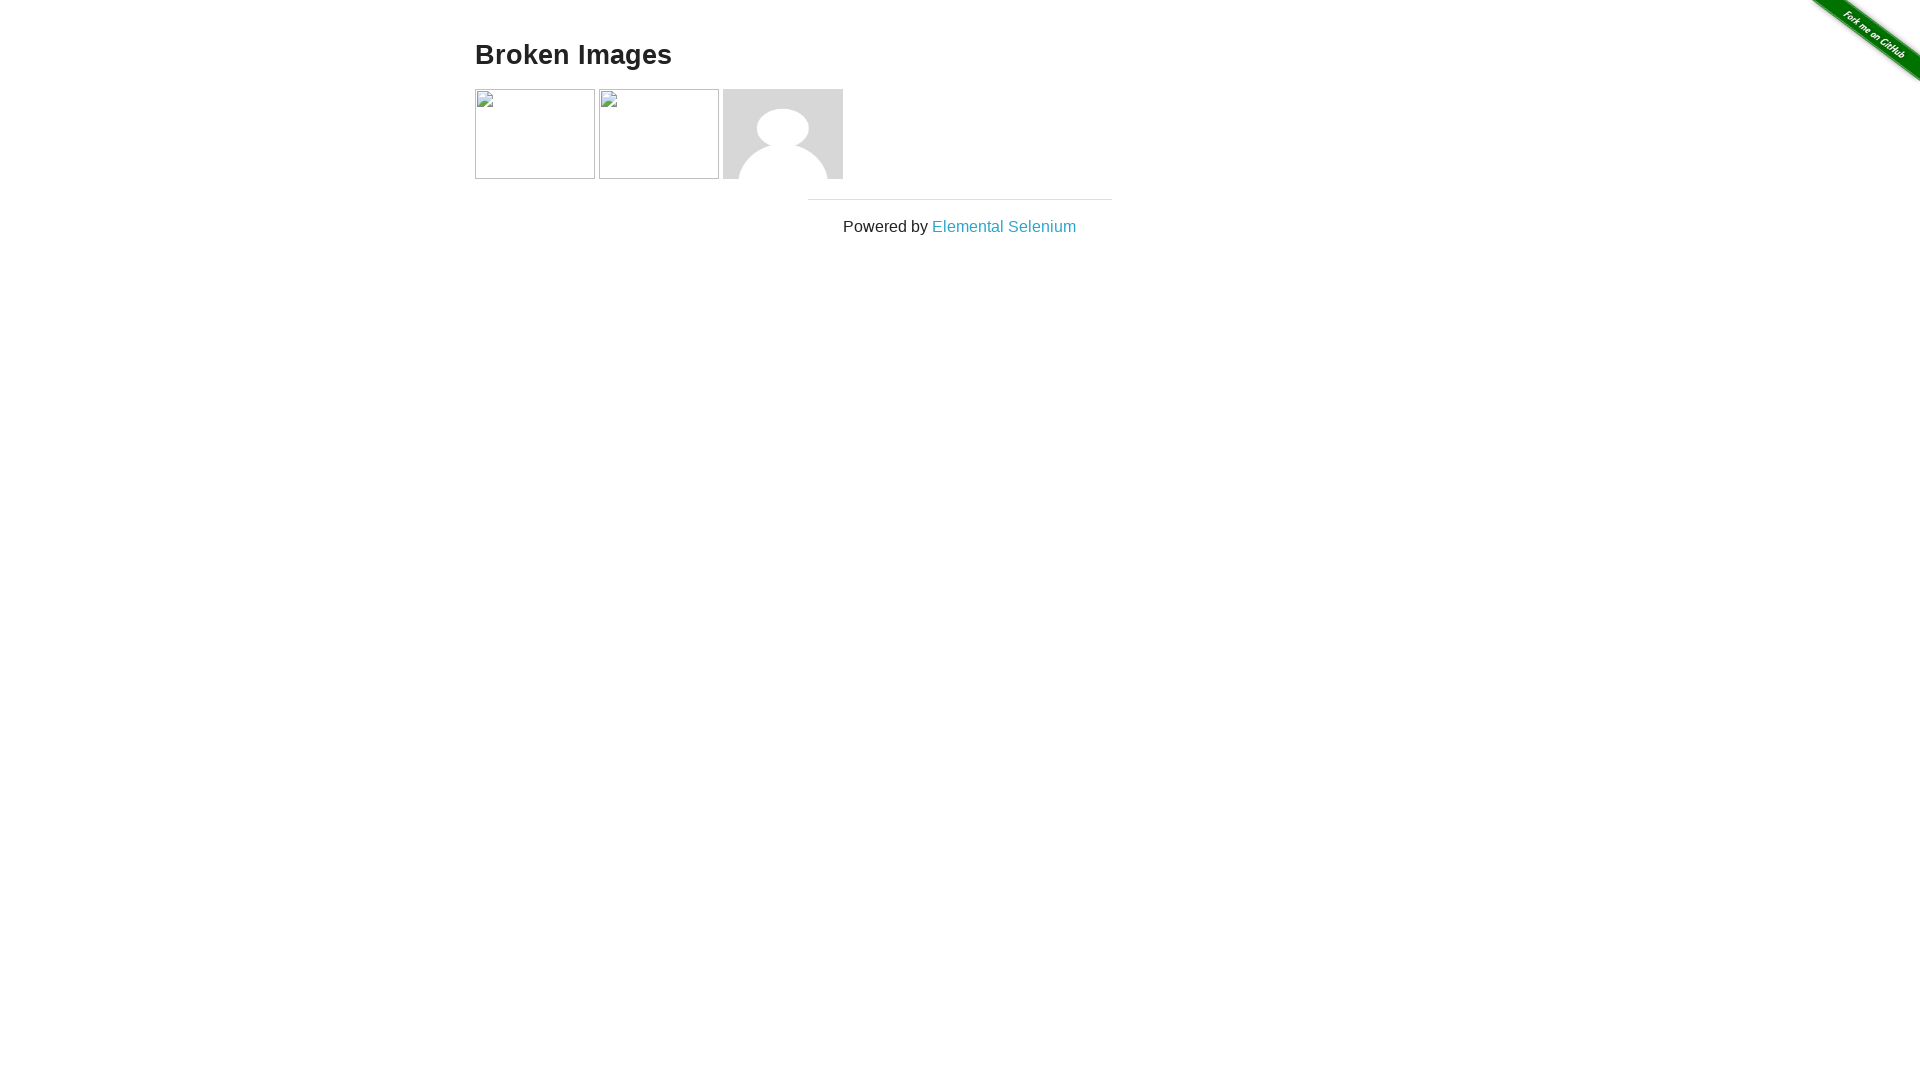

First image element is present
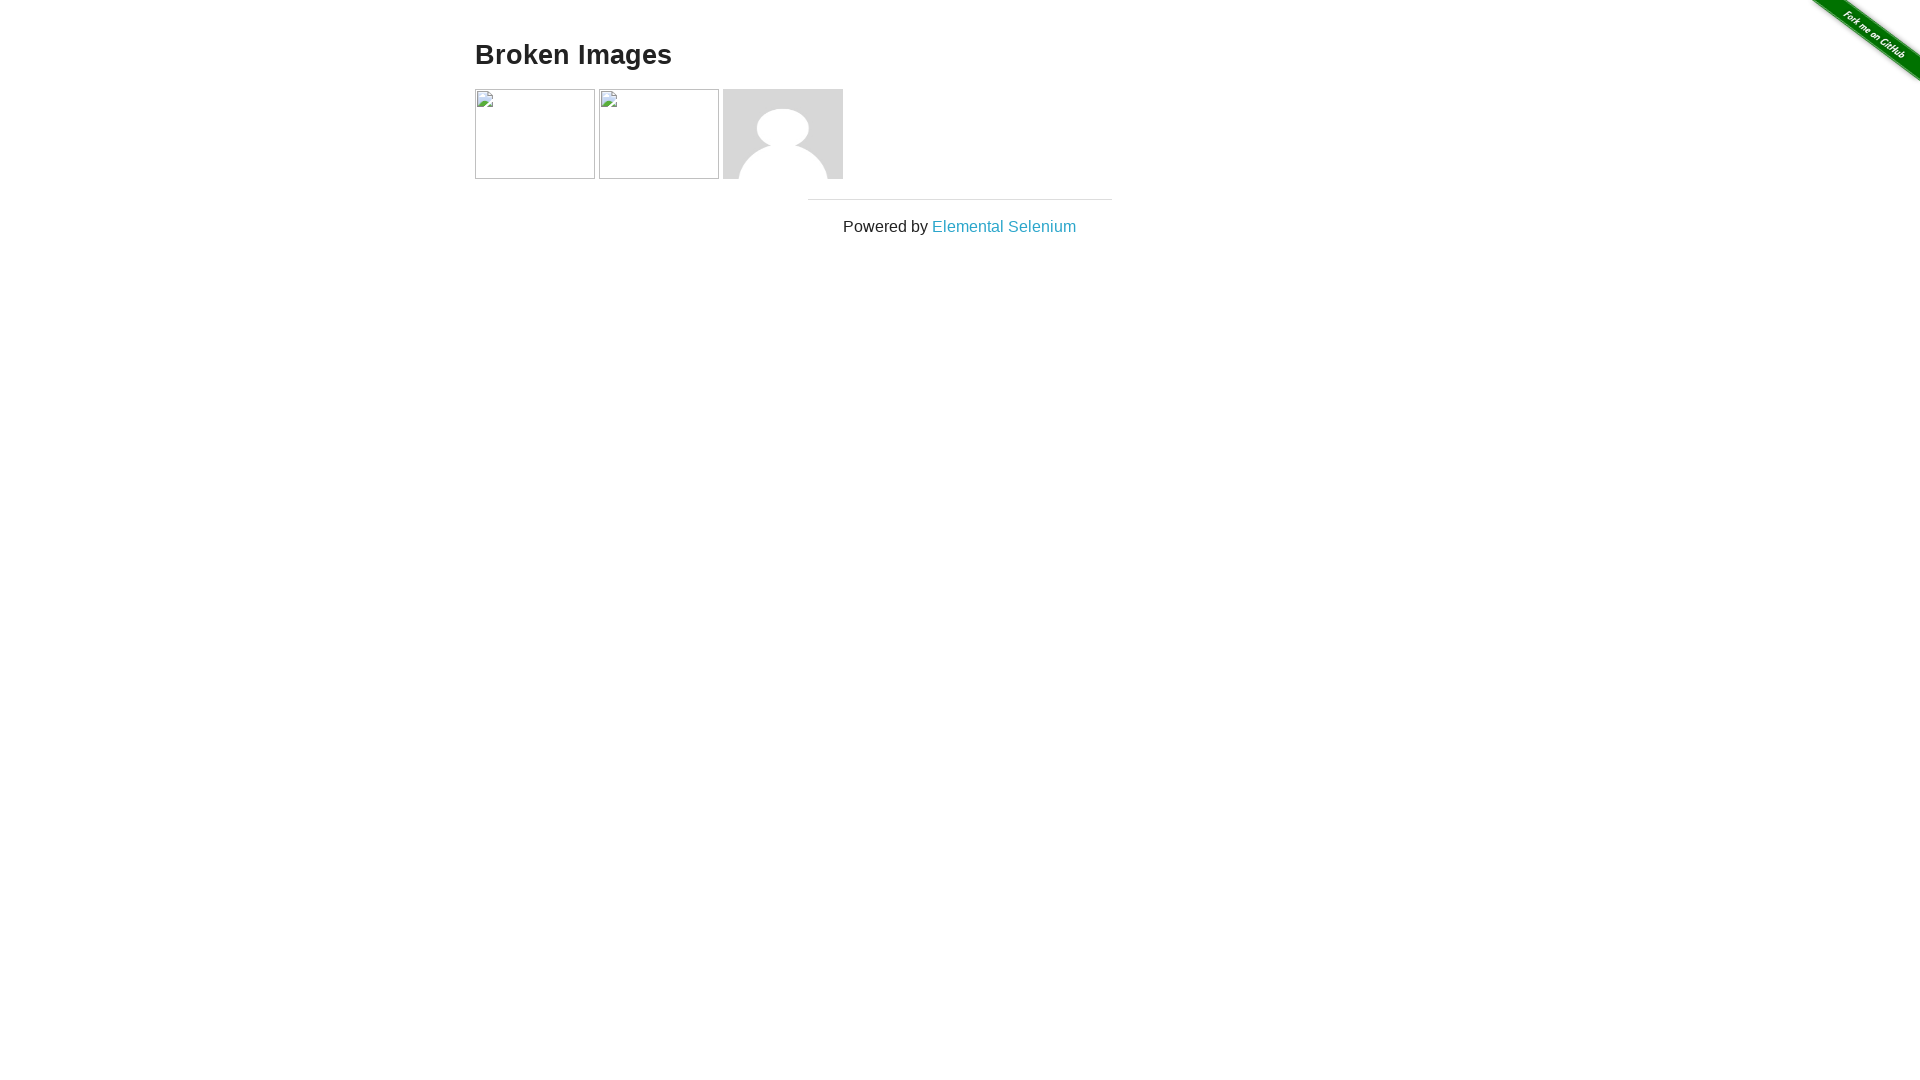

Found 4 images on the page
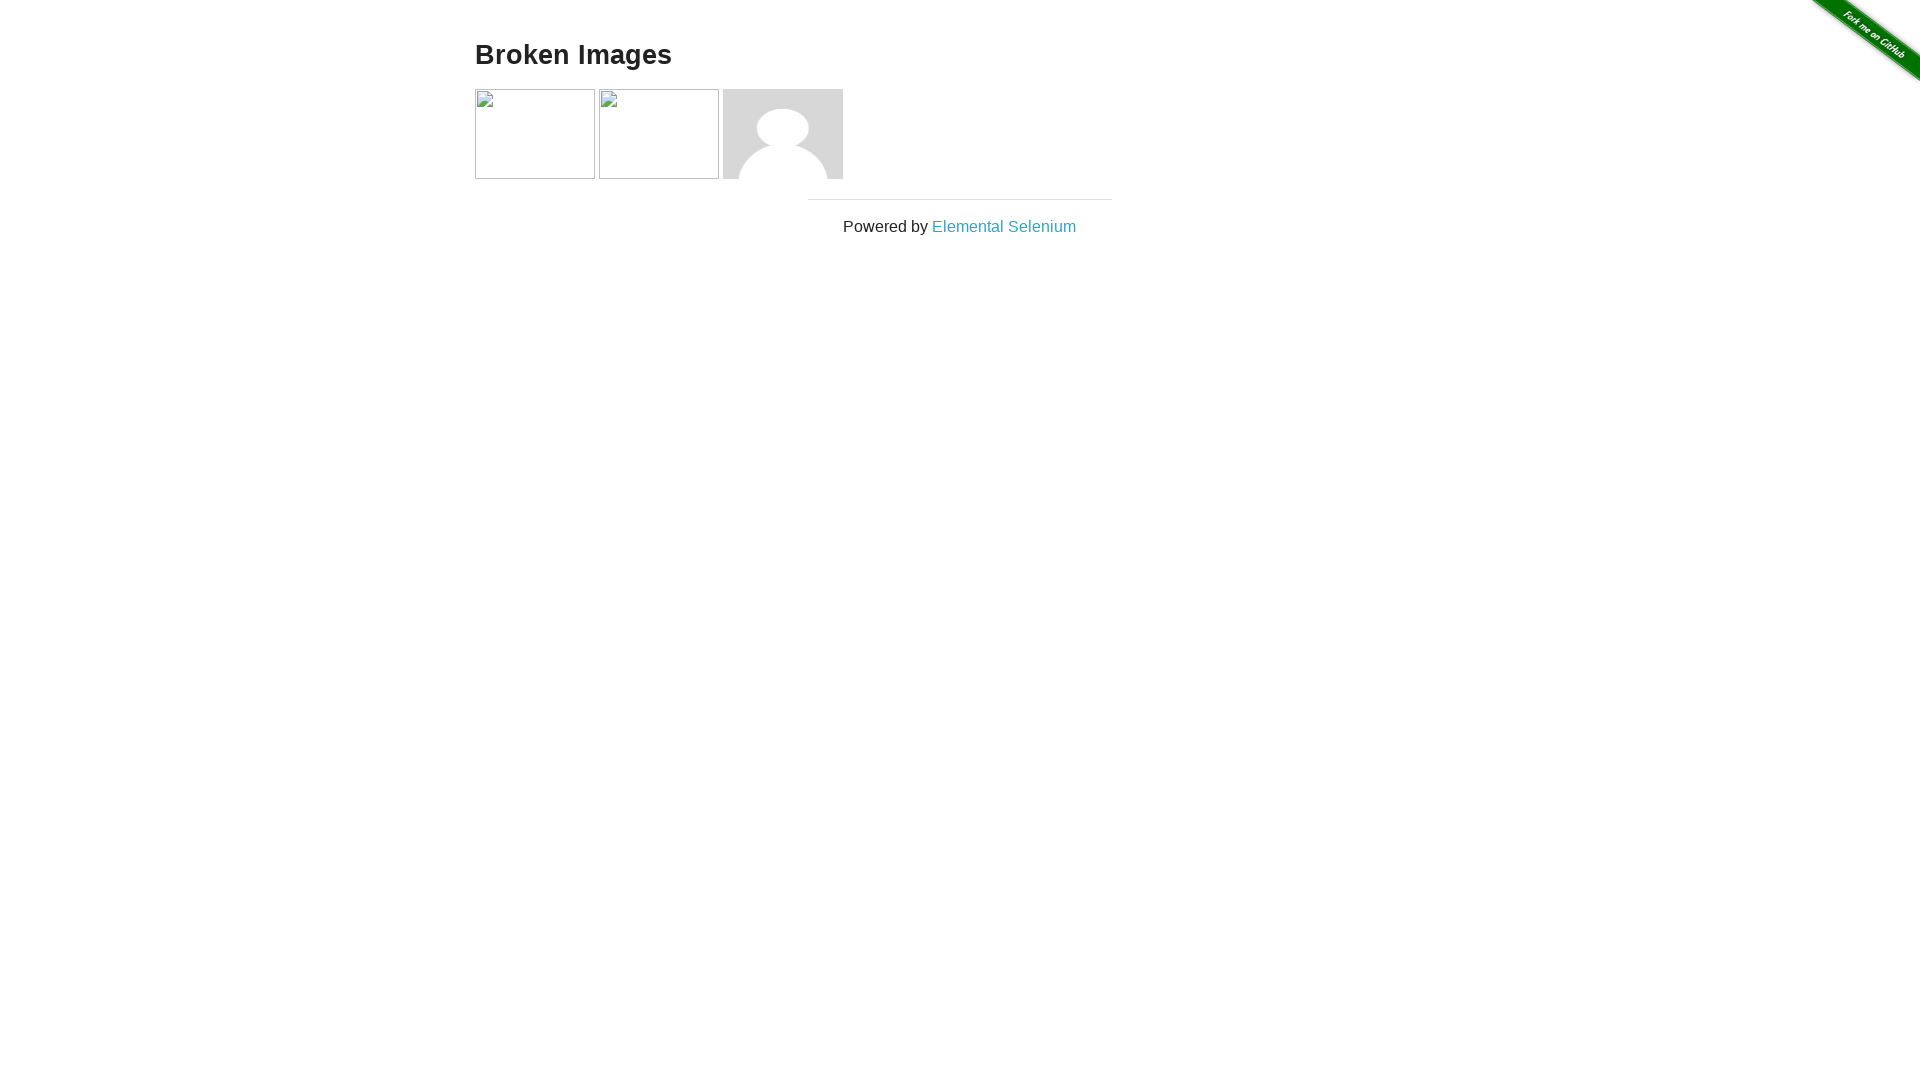

Evaluated naturalWidth for image 1: 149
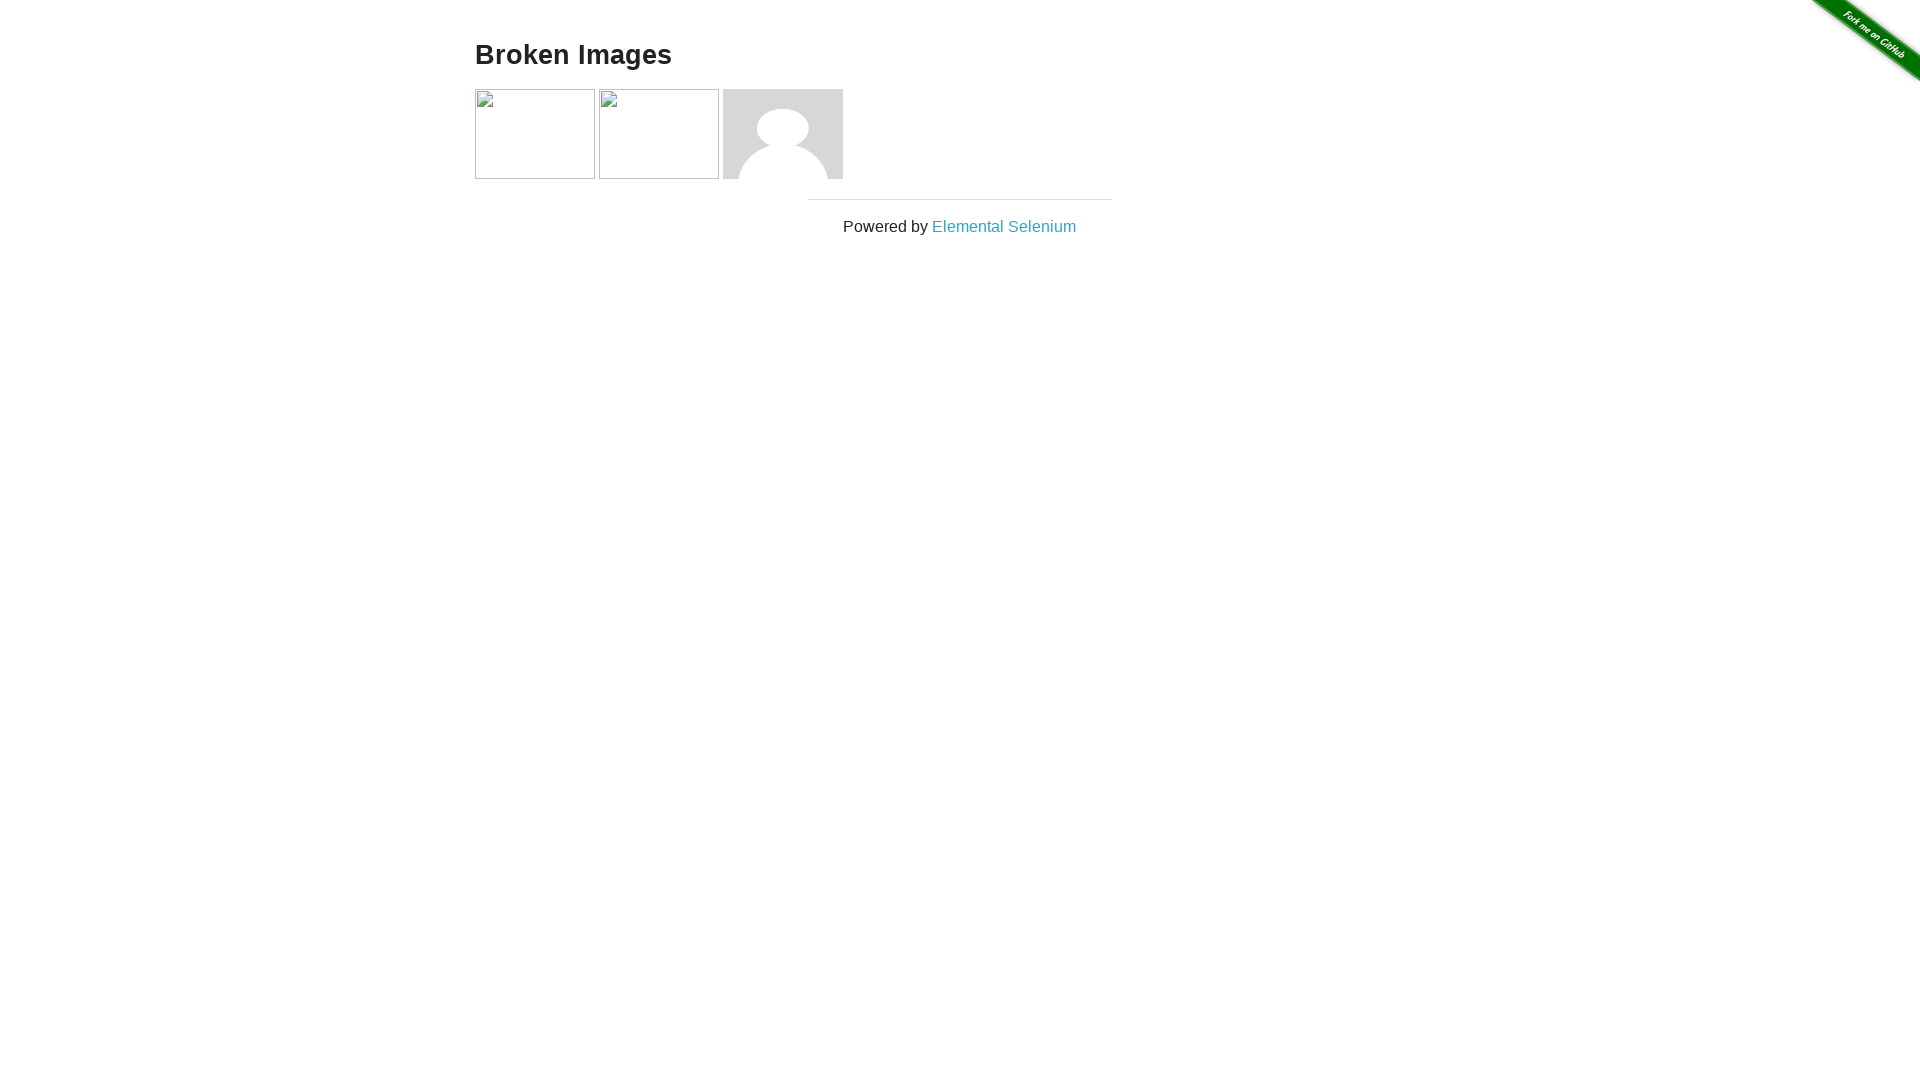

Evaluated naturalWidth for image 2: 0
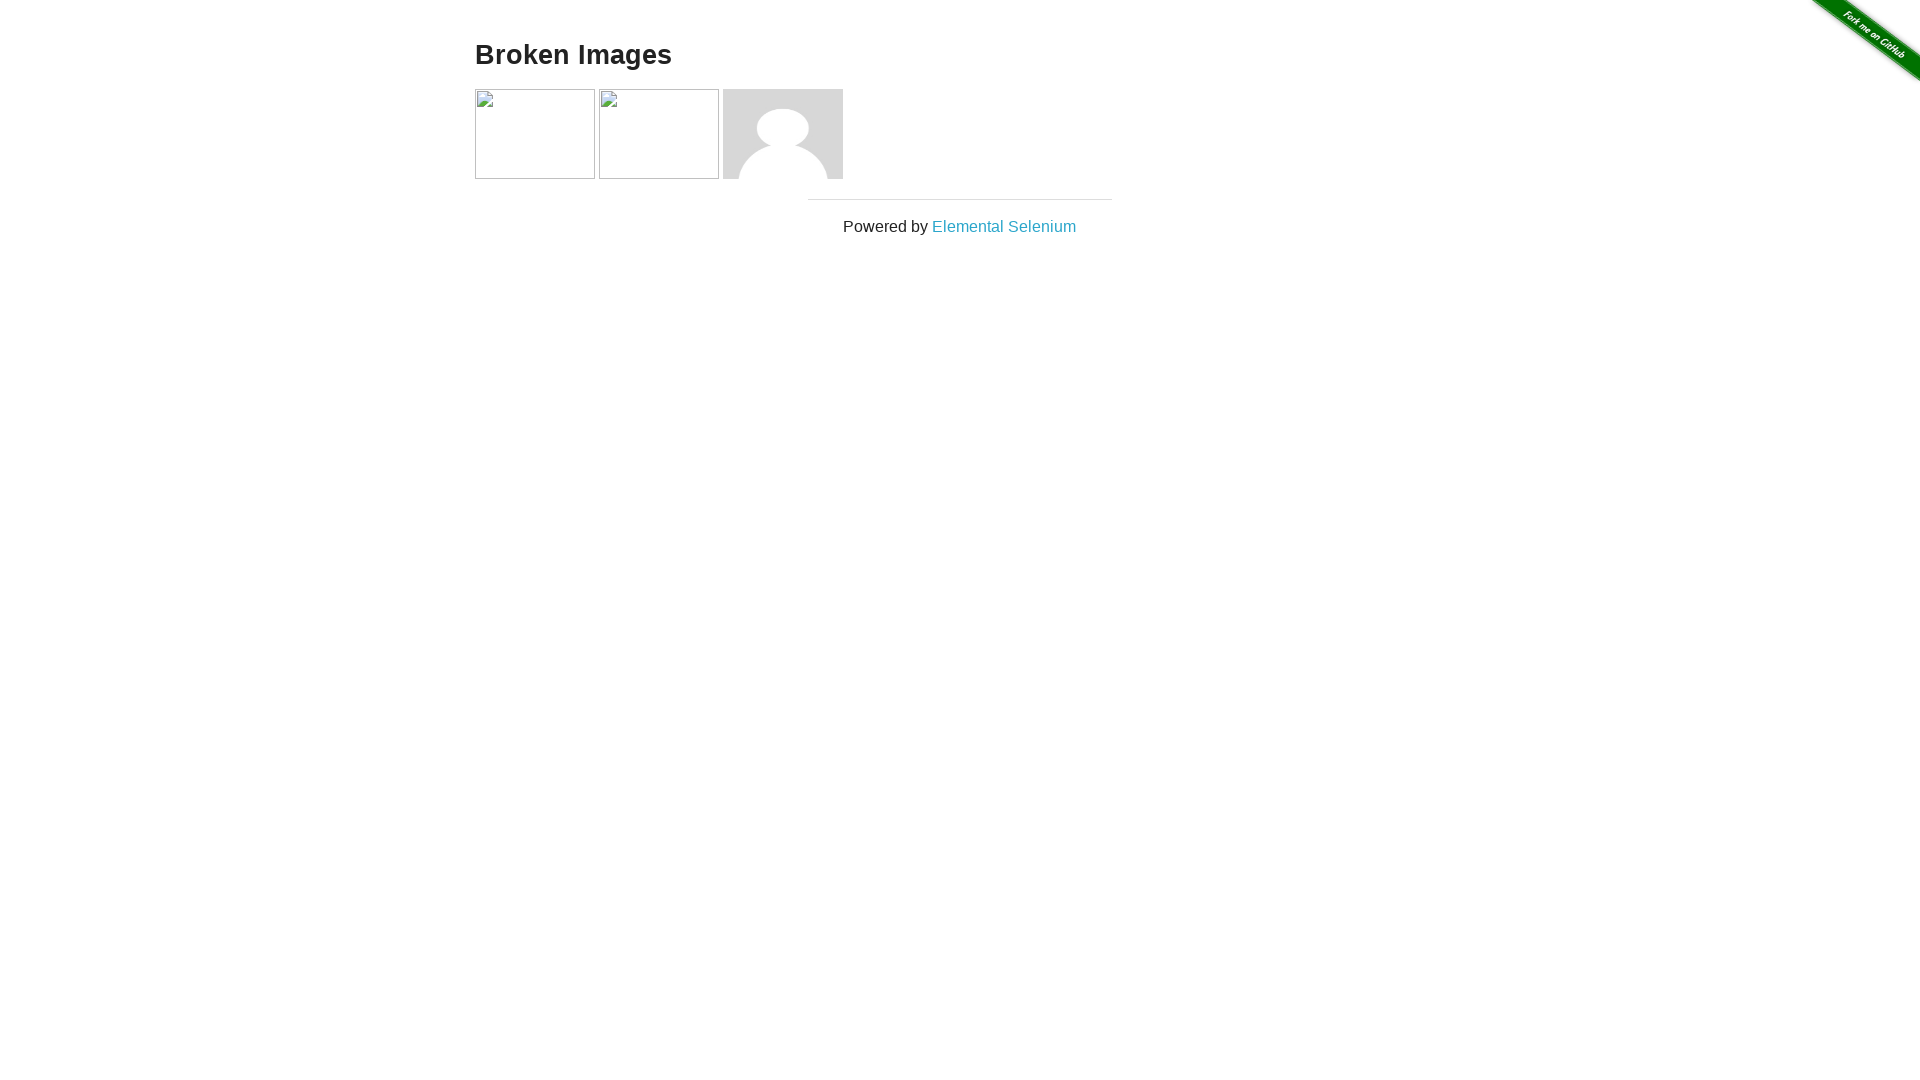

Image 2 is broken: <img src="asdf.jpg">
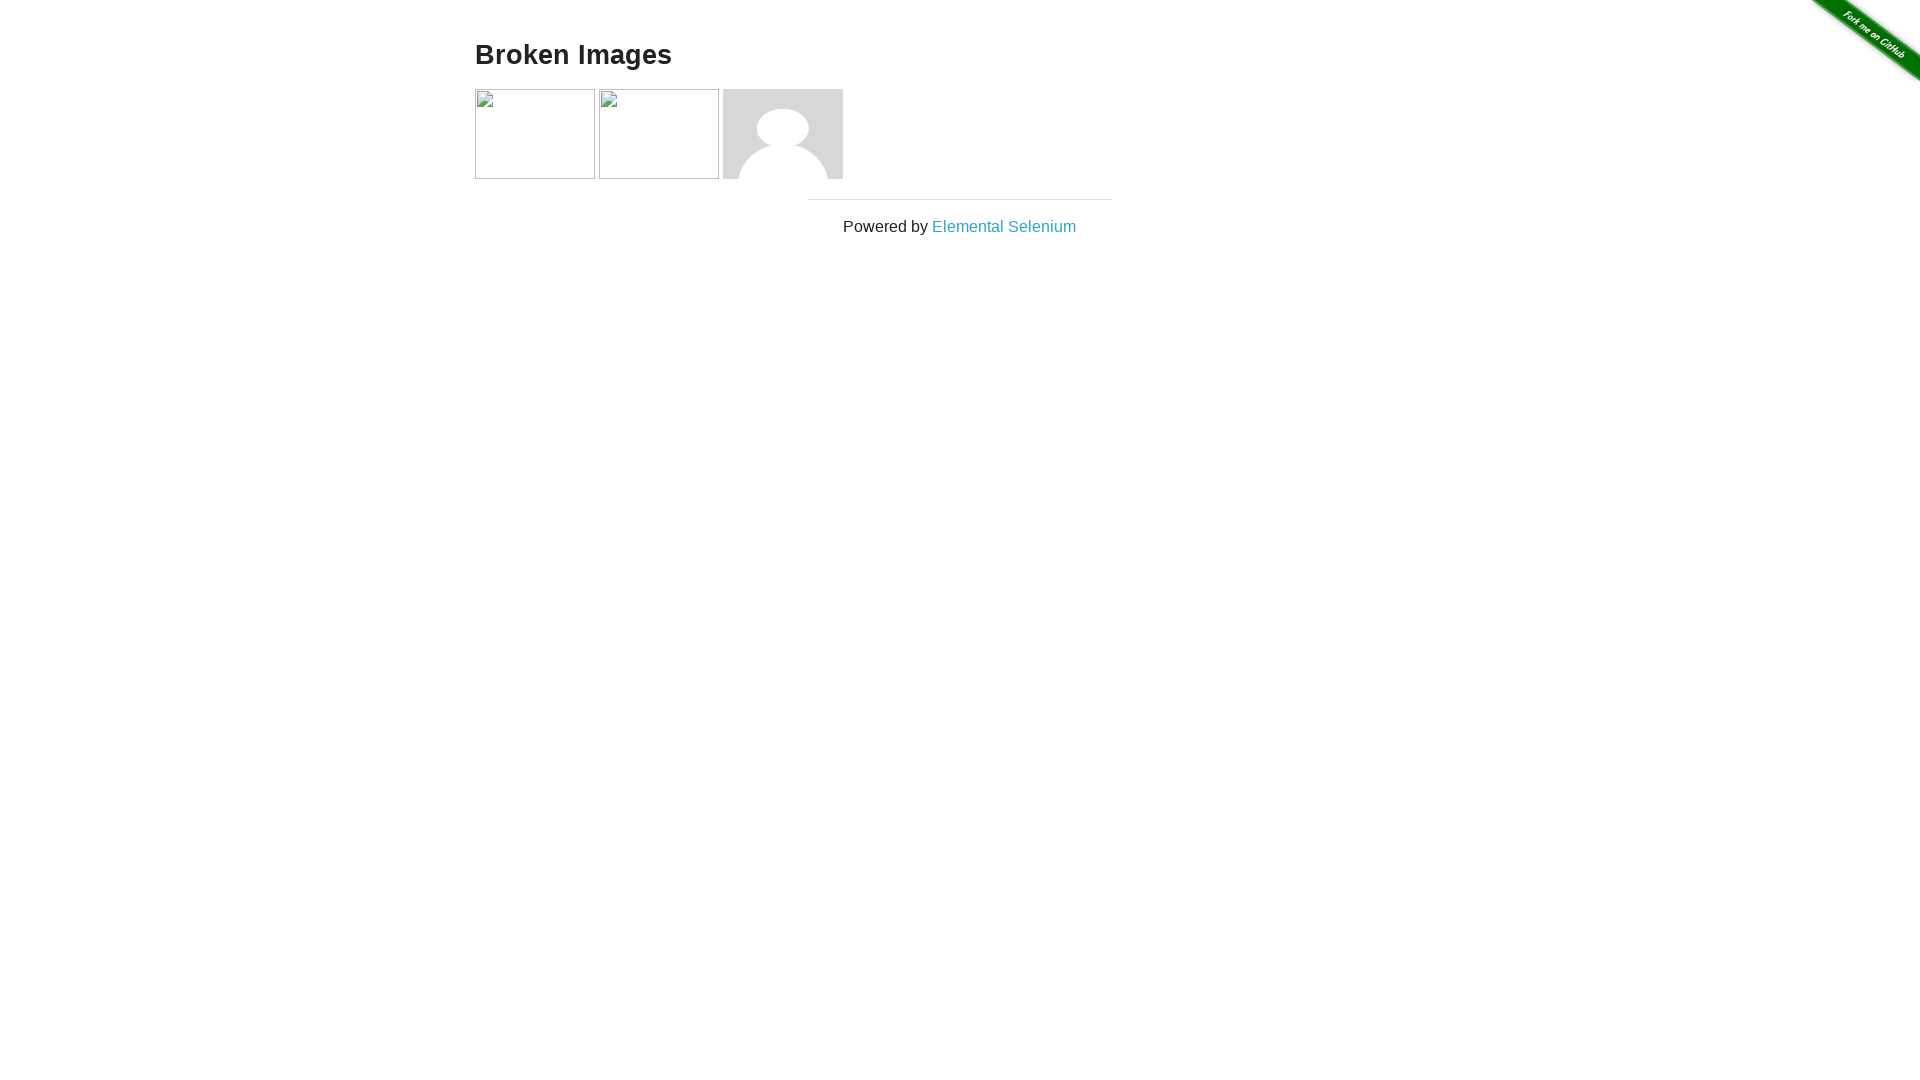

Evaluated naturalWidth for image 3: 0
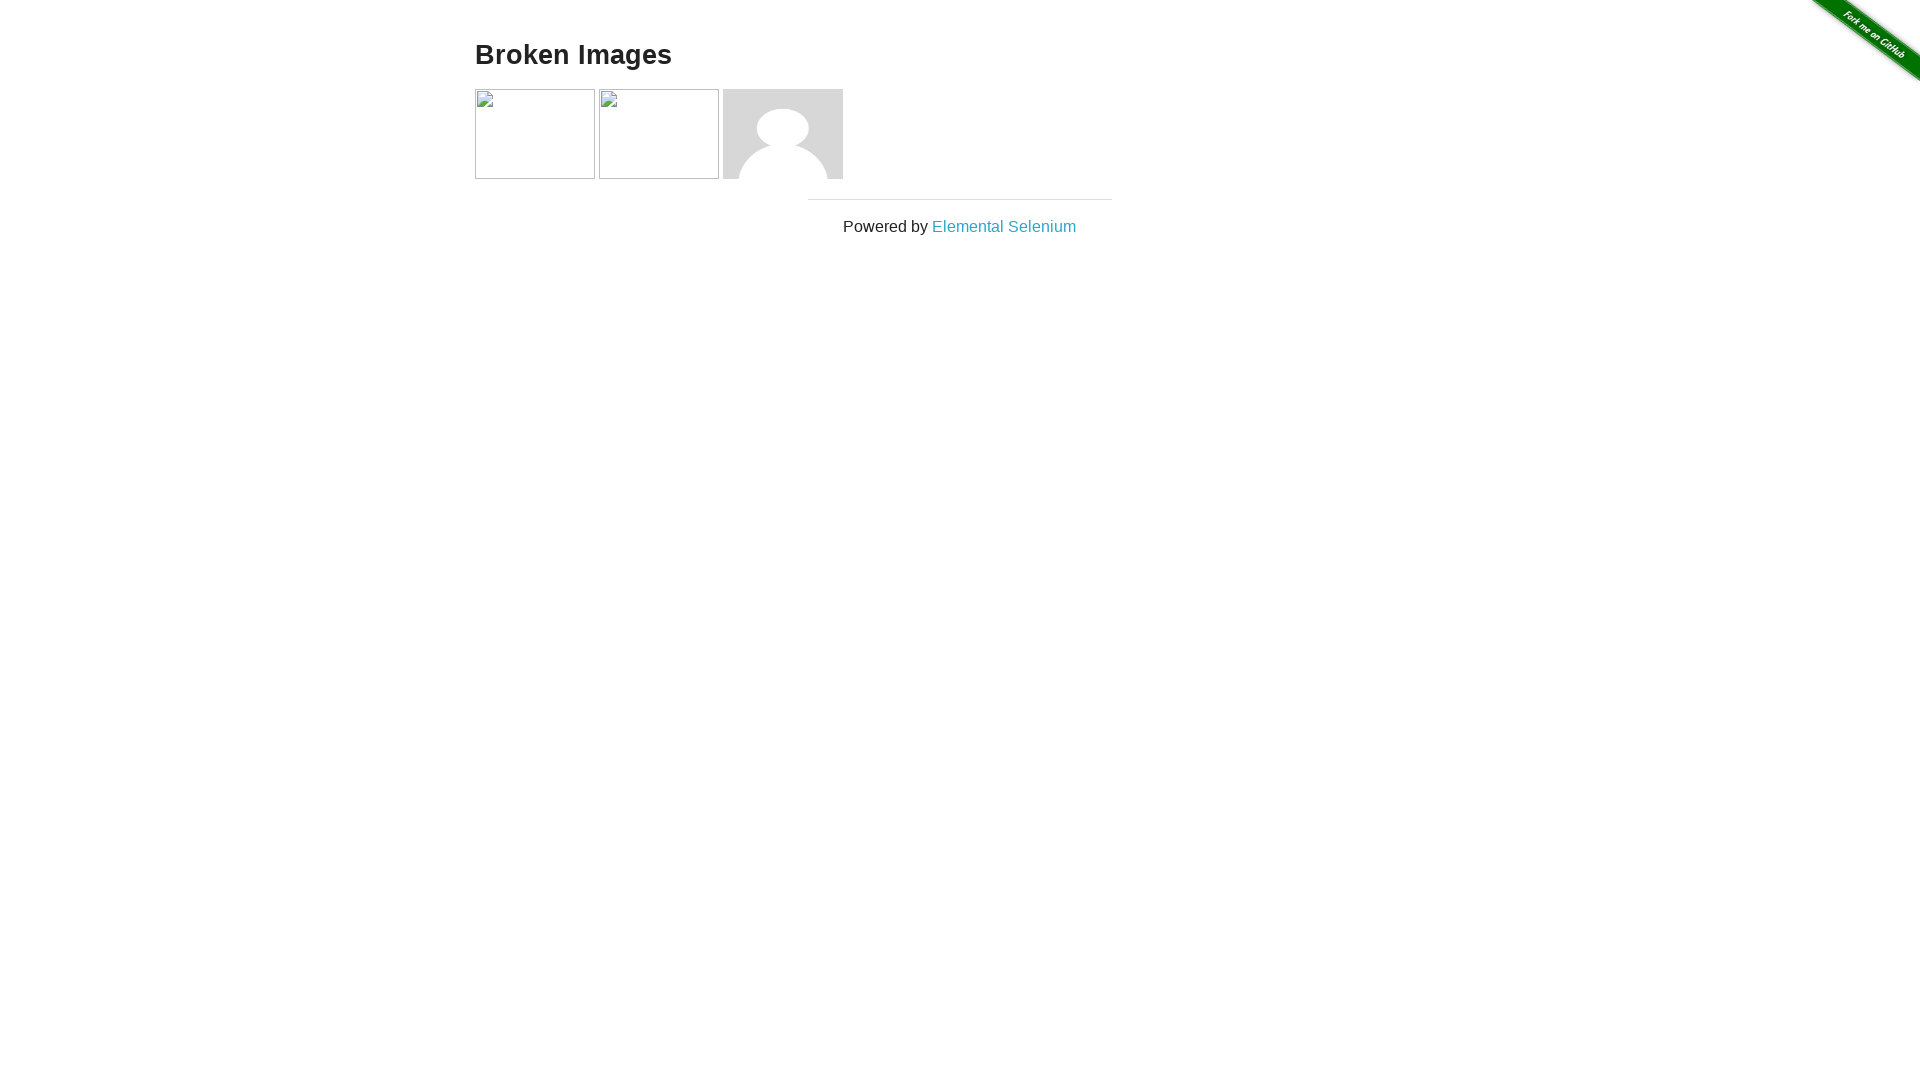

Image 3 is broken: <img src="hjkl.jpg">
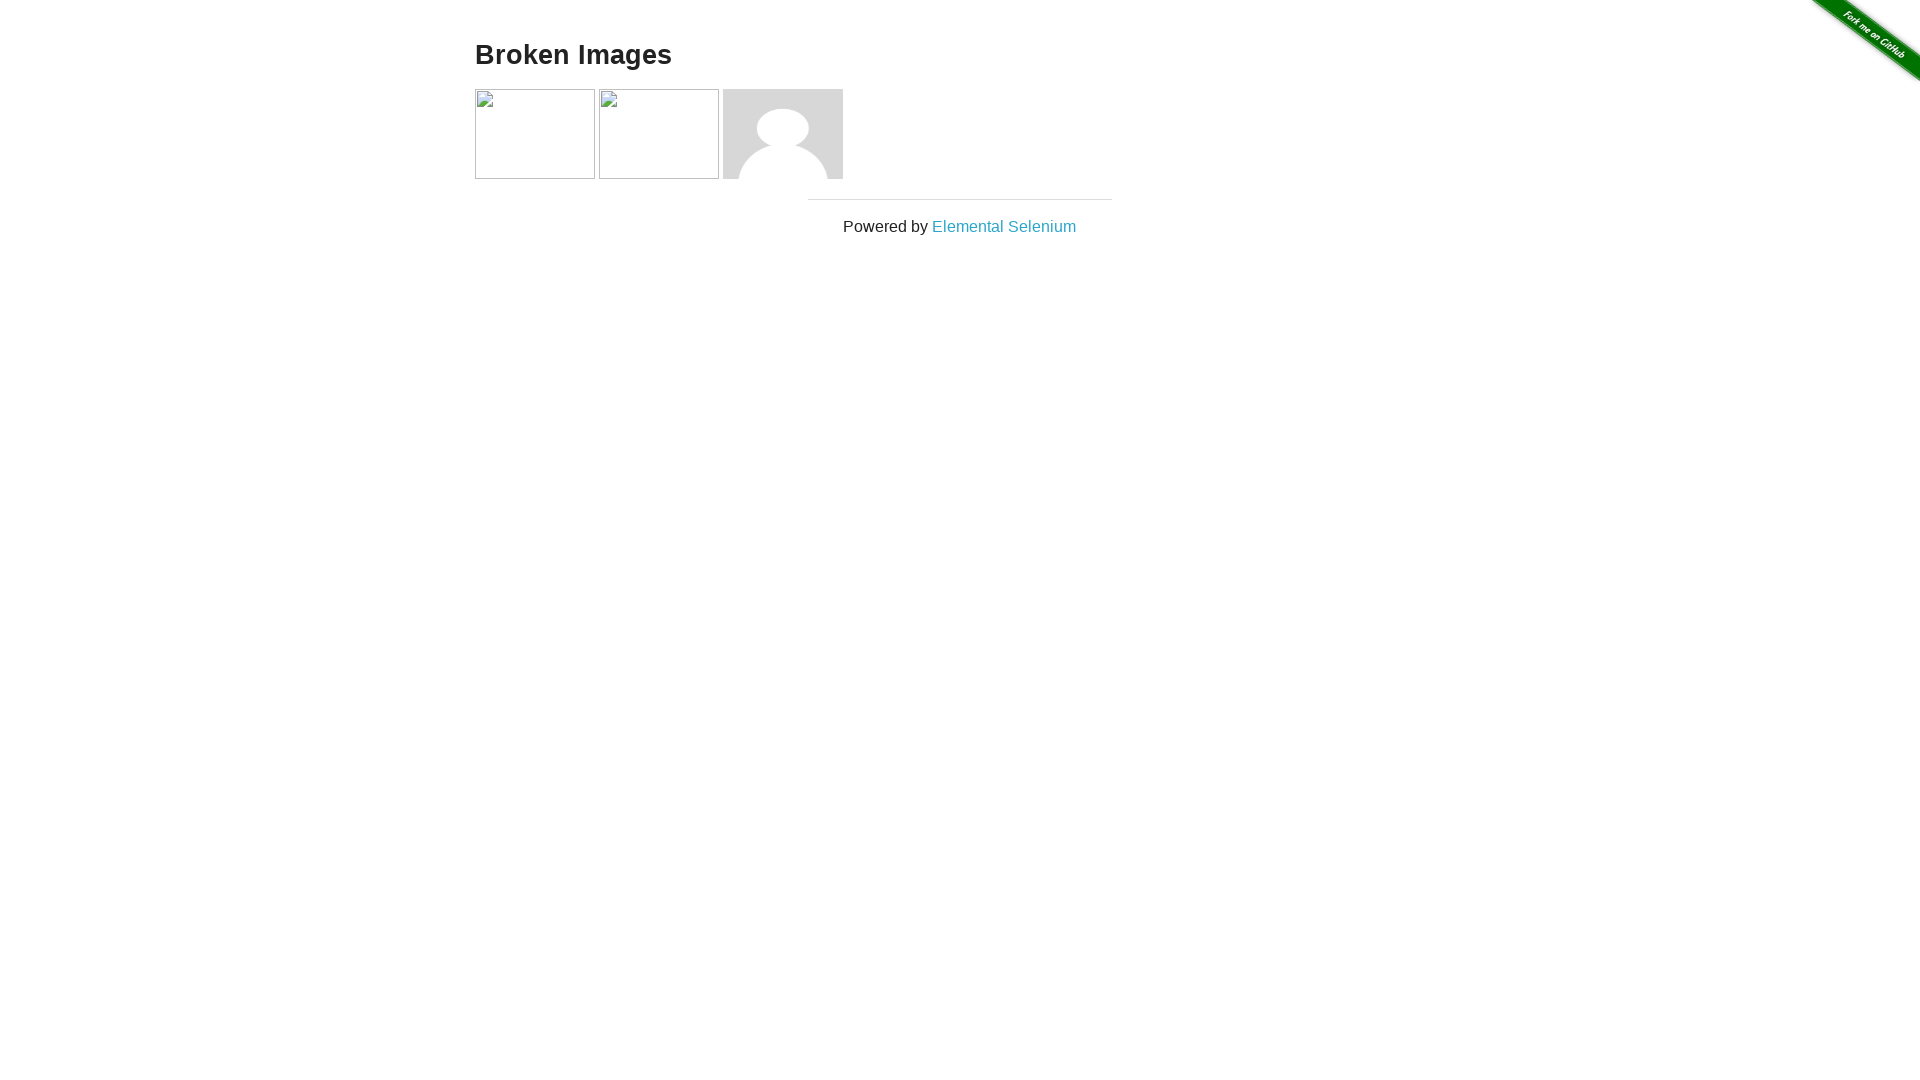

Evaluated naturalWidth for image 4: 160
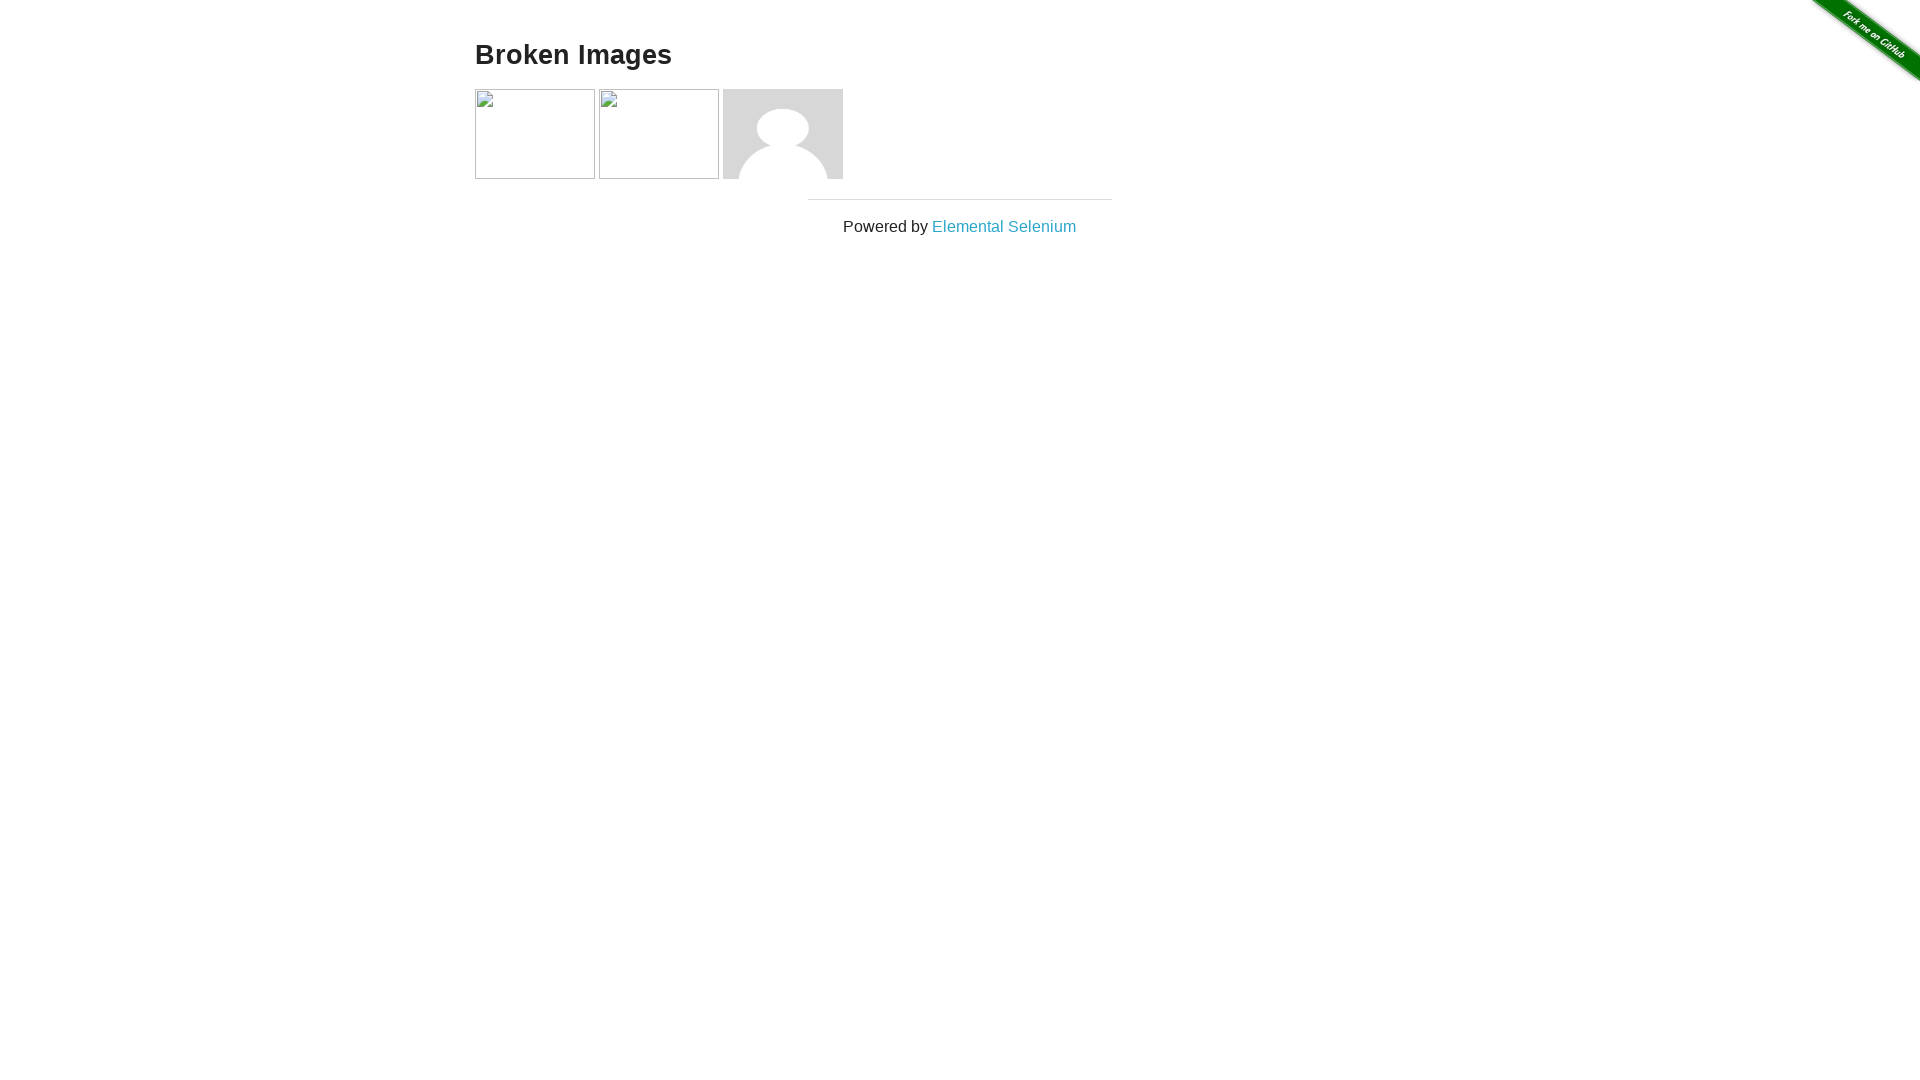

Image evaluation complete: 2 broken images found out of 4 total
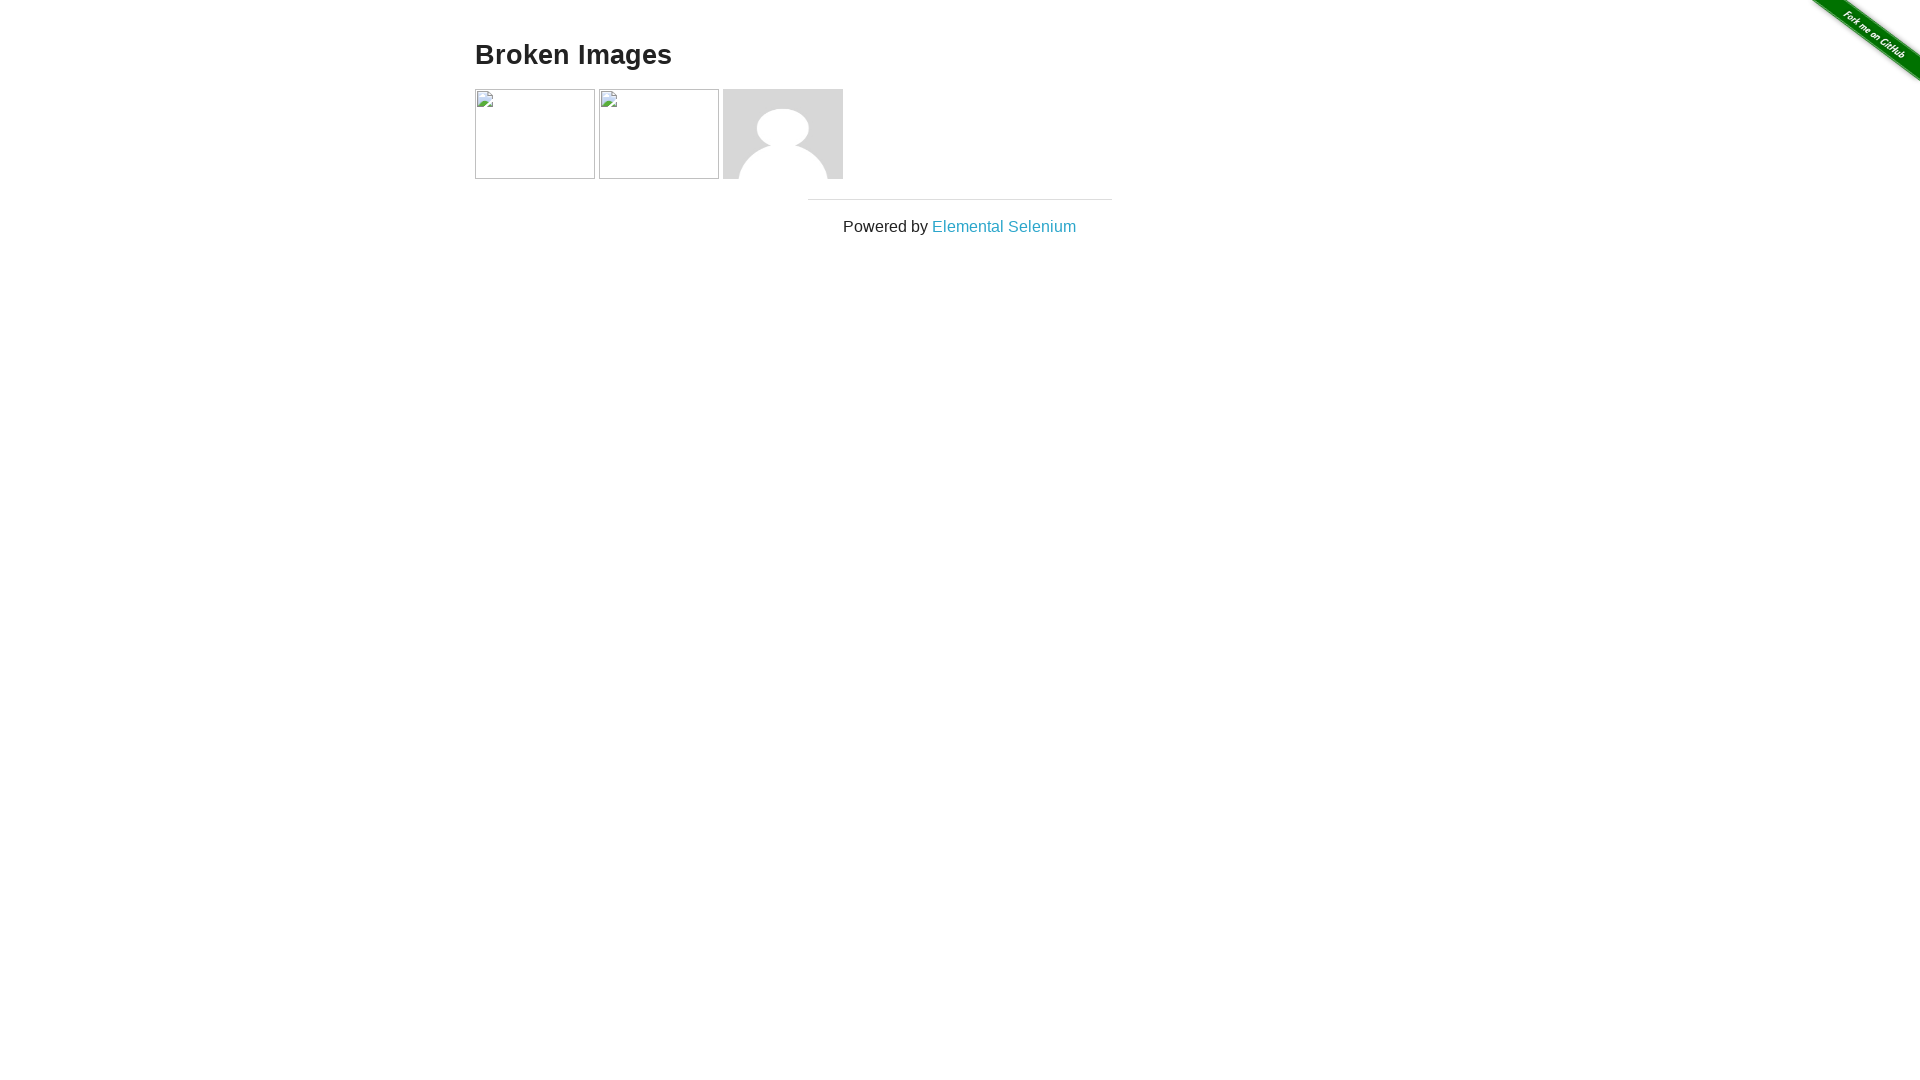

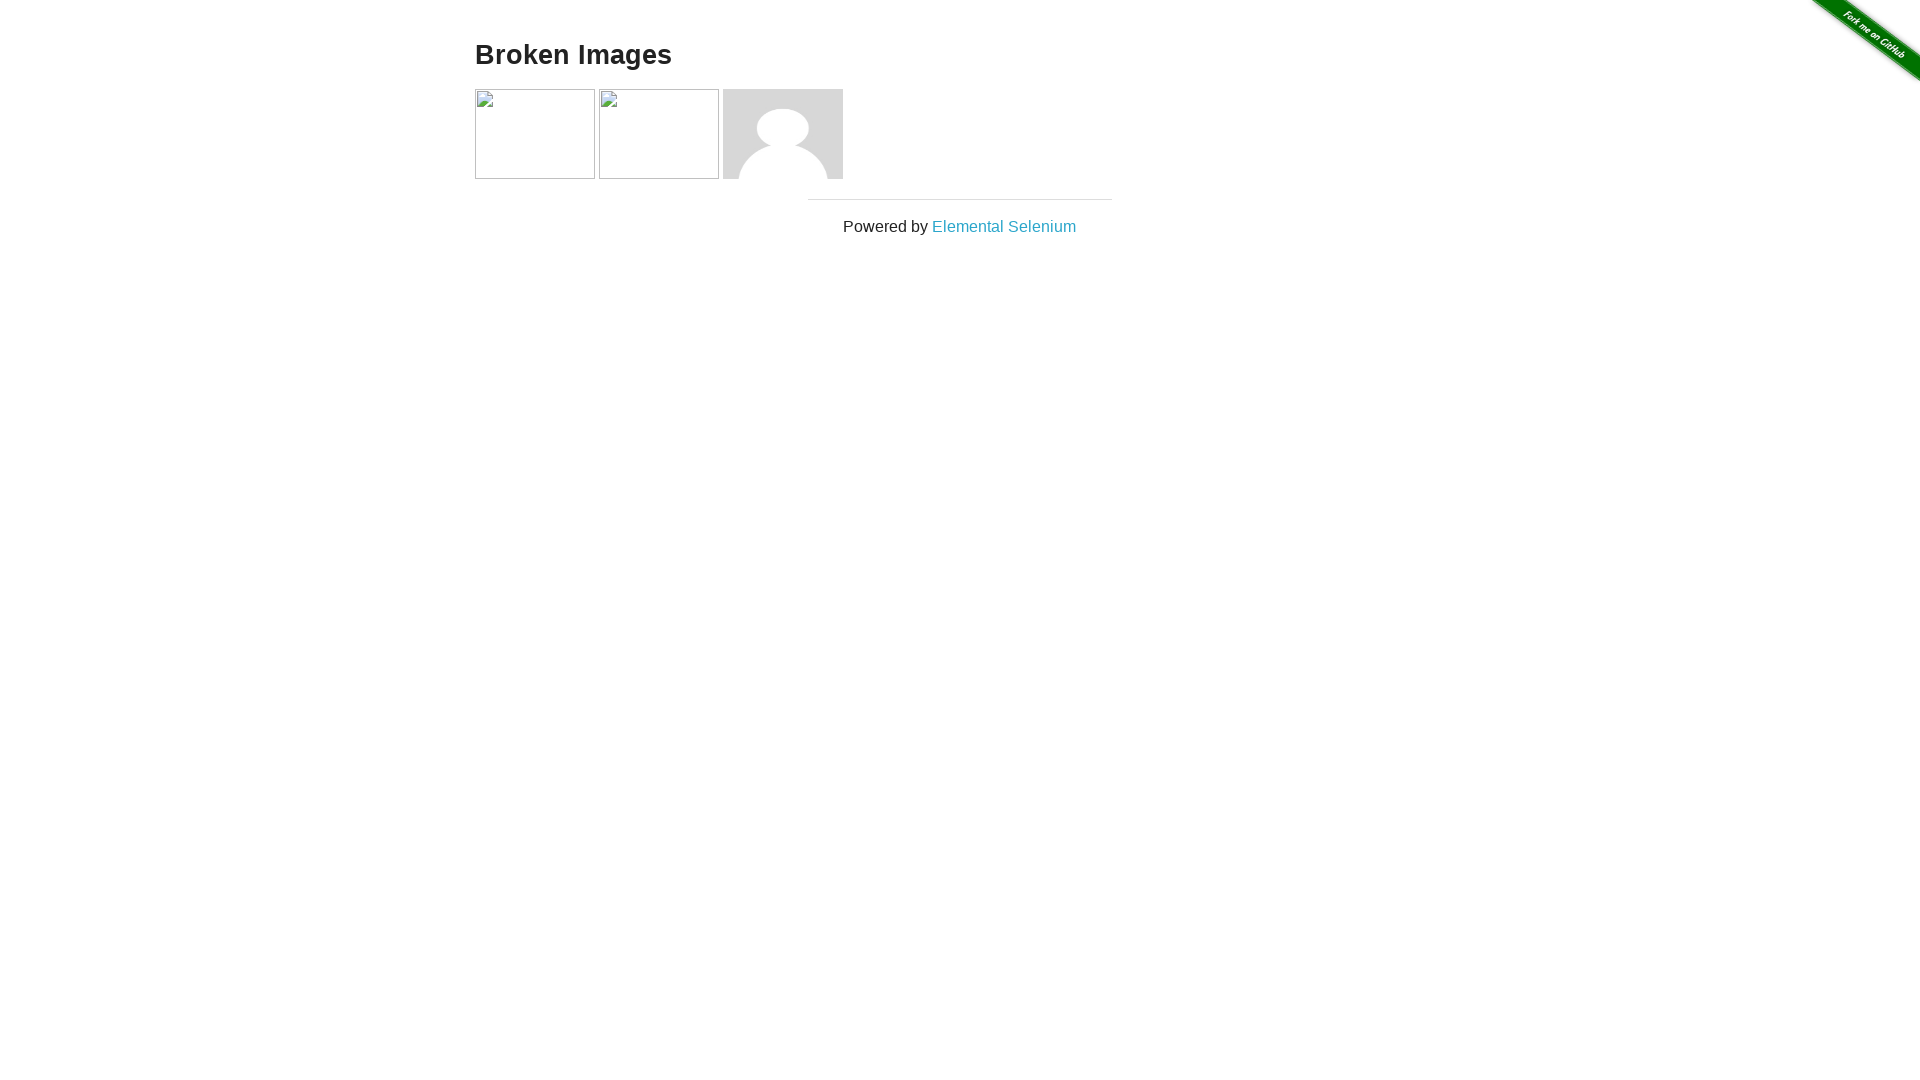